Tests adding a product to cart on an e-commerce site by navigating to the shop, selecting a hoodie product, adding it to cart, and verifying the cart confirmation appears

Starting URL: https://vgp-shop.polteq-testing.com/

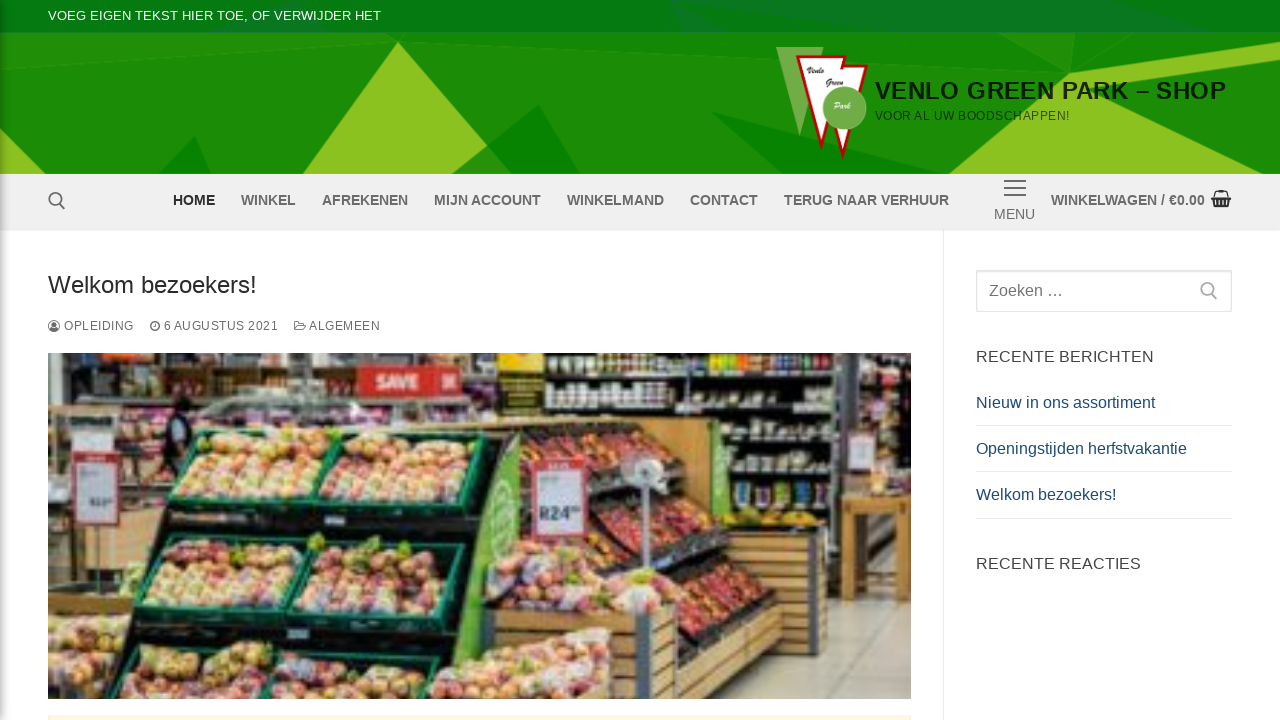

Waited for SHOP link to become visible
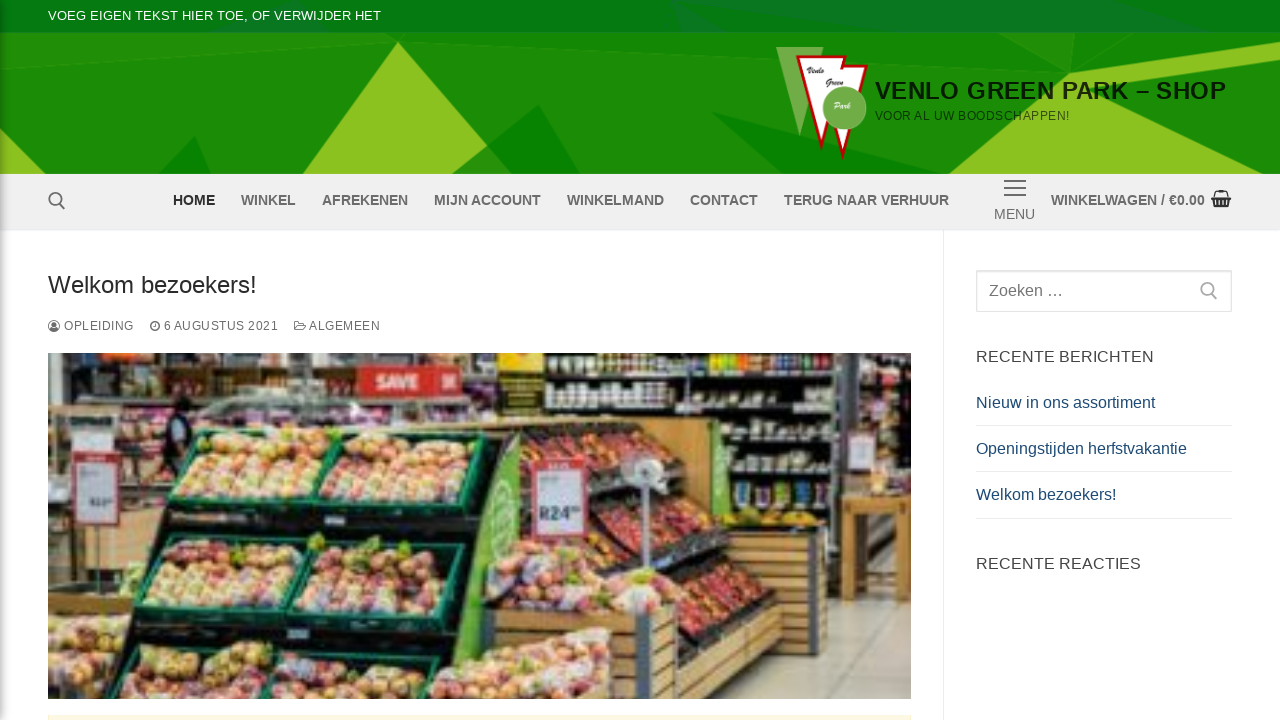

Clicked on SHOP link to navigate to shop page at (269, 201) on li.my-shop a
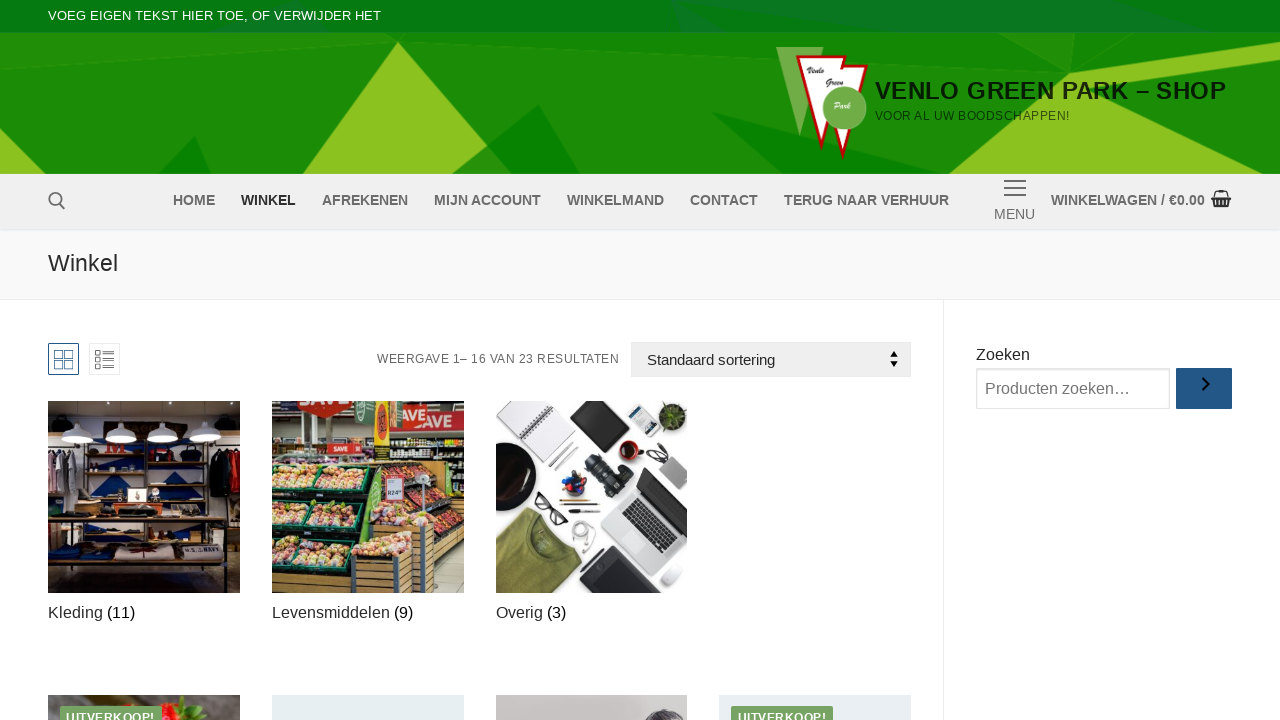

Clicked on Hoodie with Logo product link at (565, 360) on xpath=//h2/a[contains(text(),'Hoodie with Logo')]
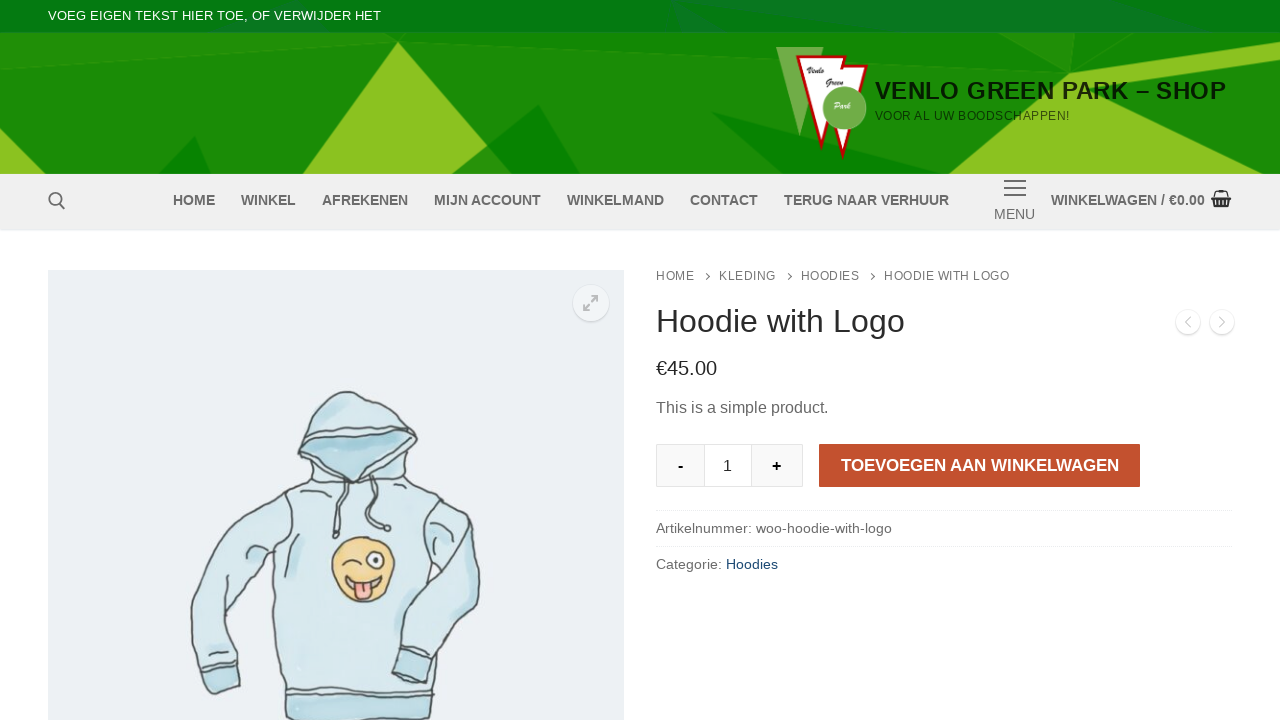

Clicked Add to Cart button at (980, 465) on button[name='add-to-cart']
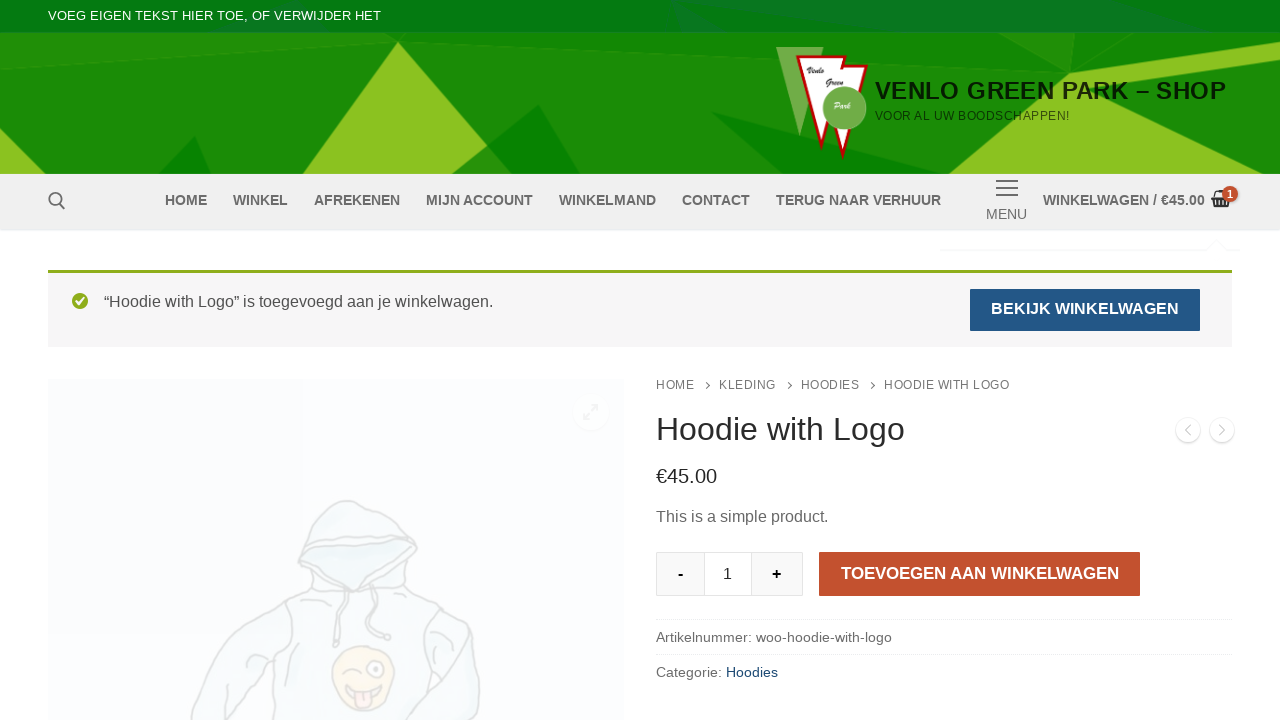

Cart widget appeared and became visible
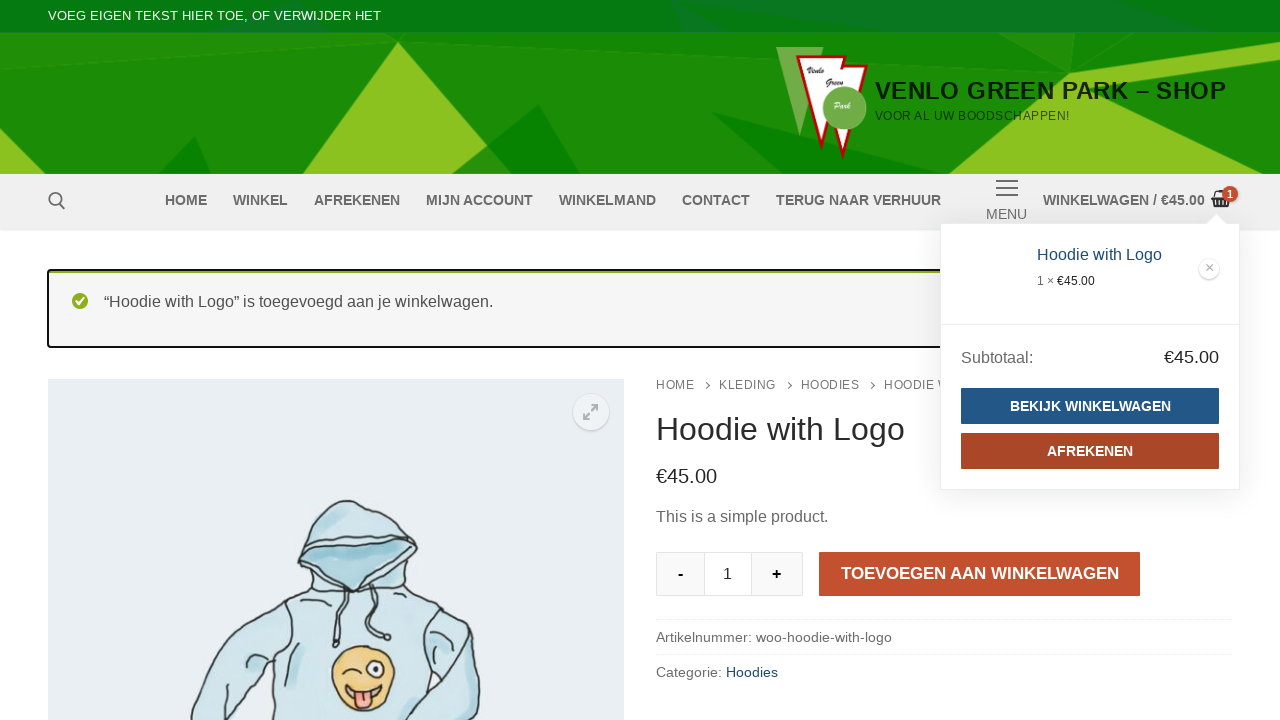

Verified checkout button is visible in cart confirmation
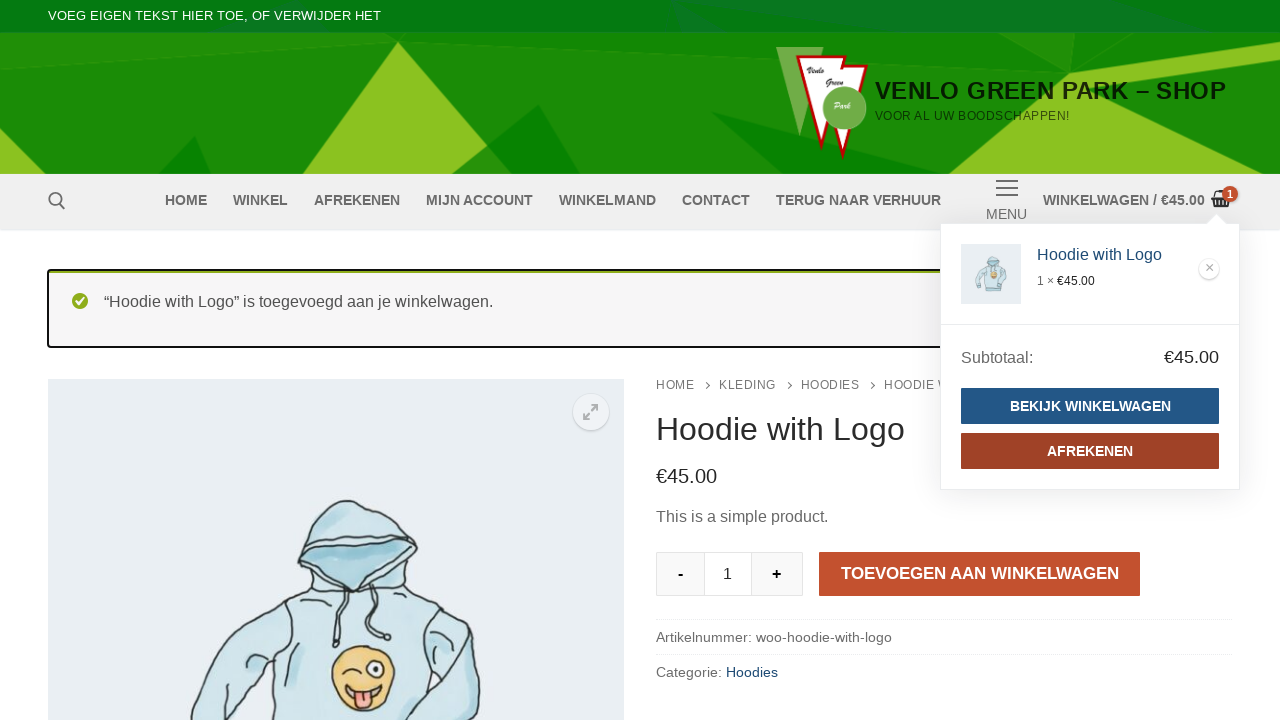

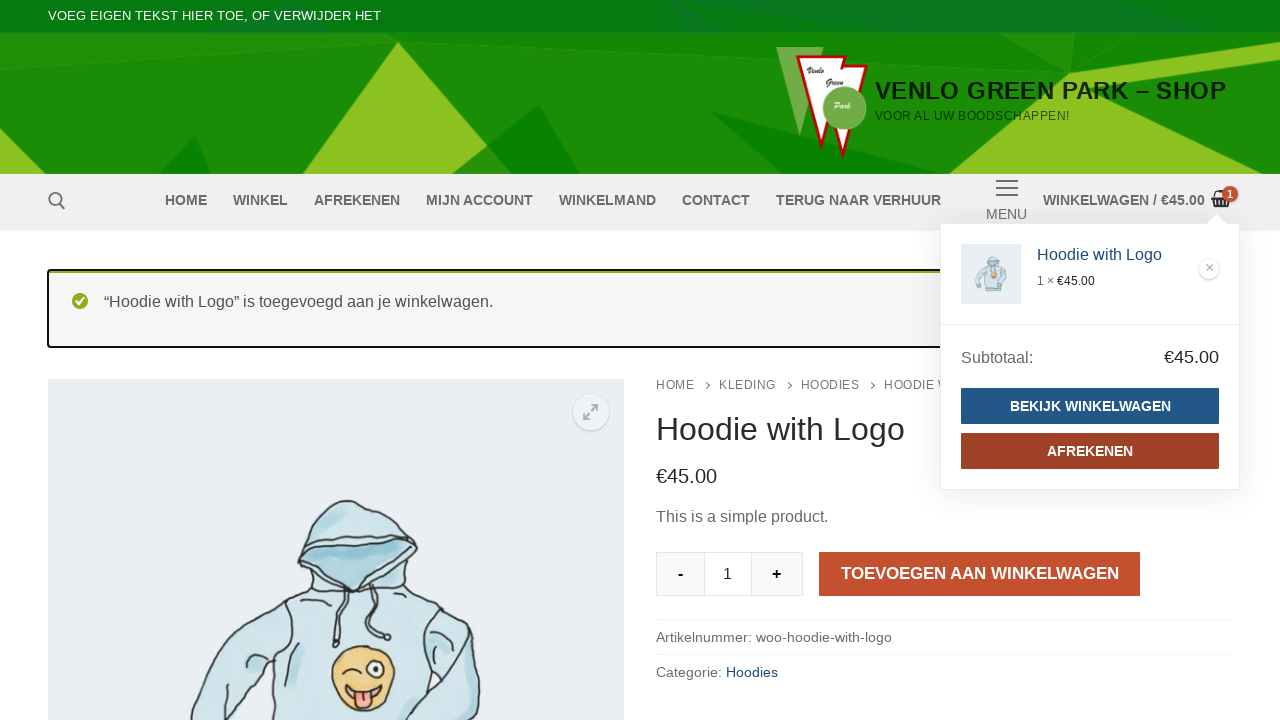